Tests drag and drop functionality by dragging three puzzle pieces to their corresponding slots and verifying a success message is displayed.

Starting URL: https://claruswaysda.github.io/dragAndDrop.html

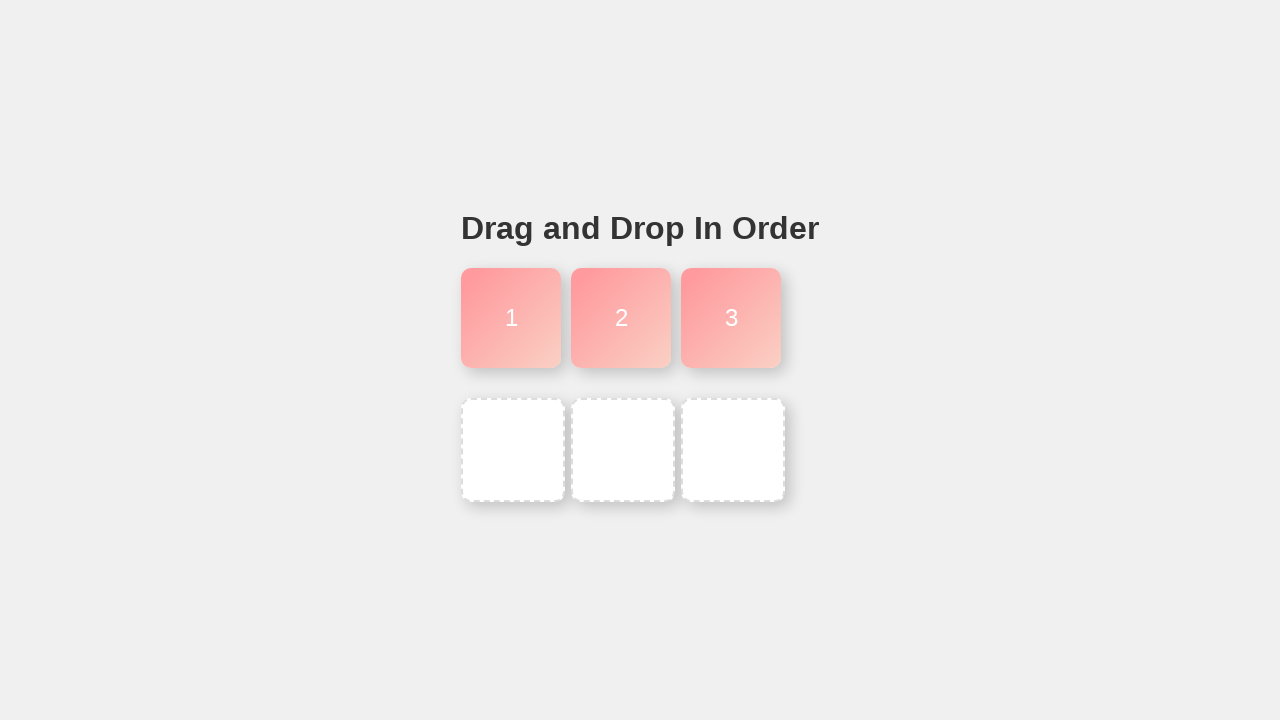

Navigated to drag and drop test page
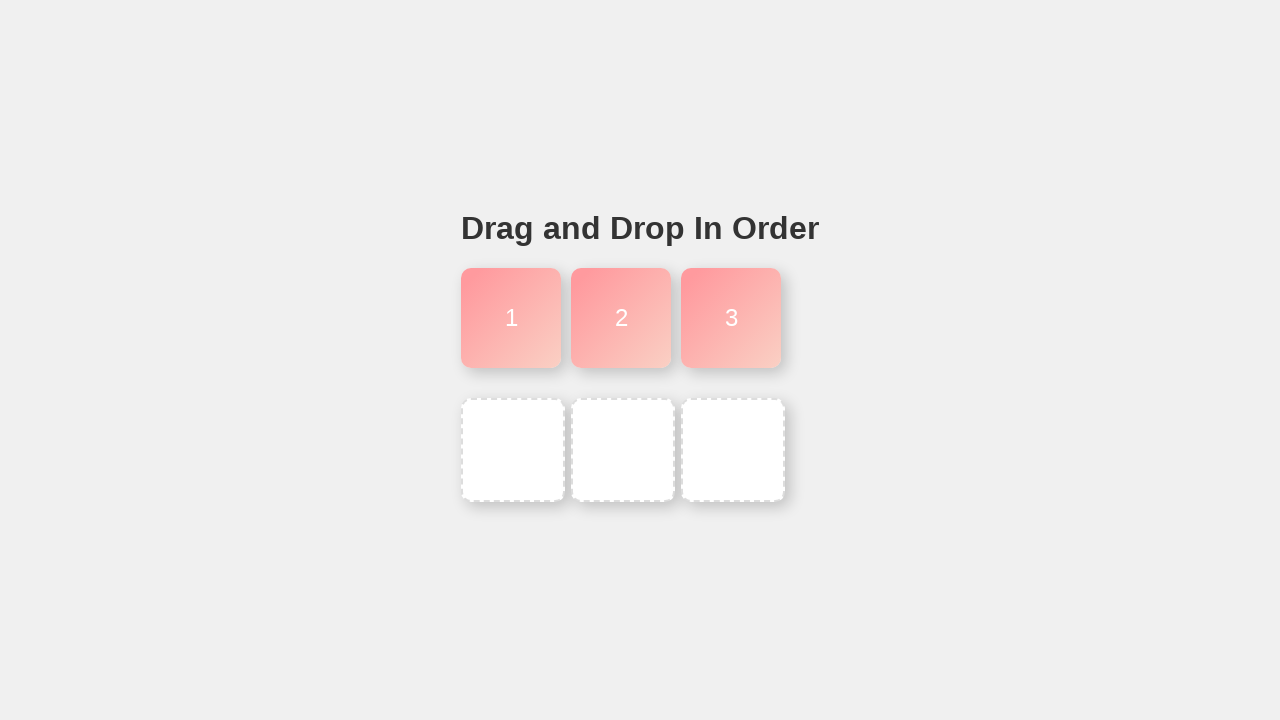

Dragged puzzle piece 1 to slot 1 at (513, 450)
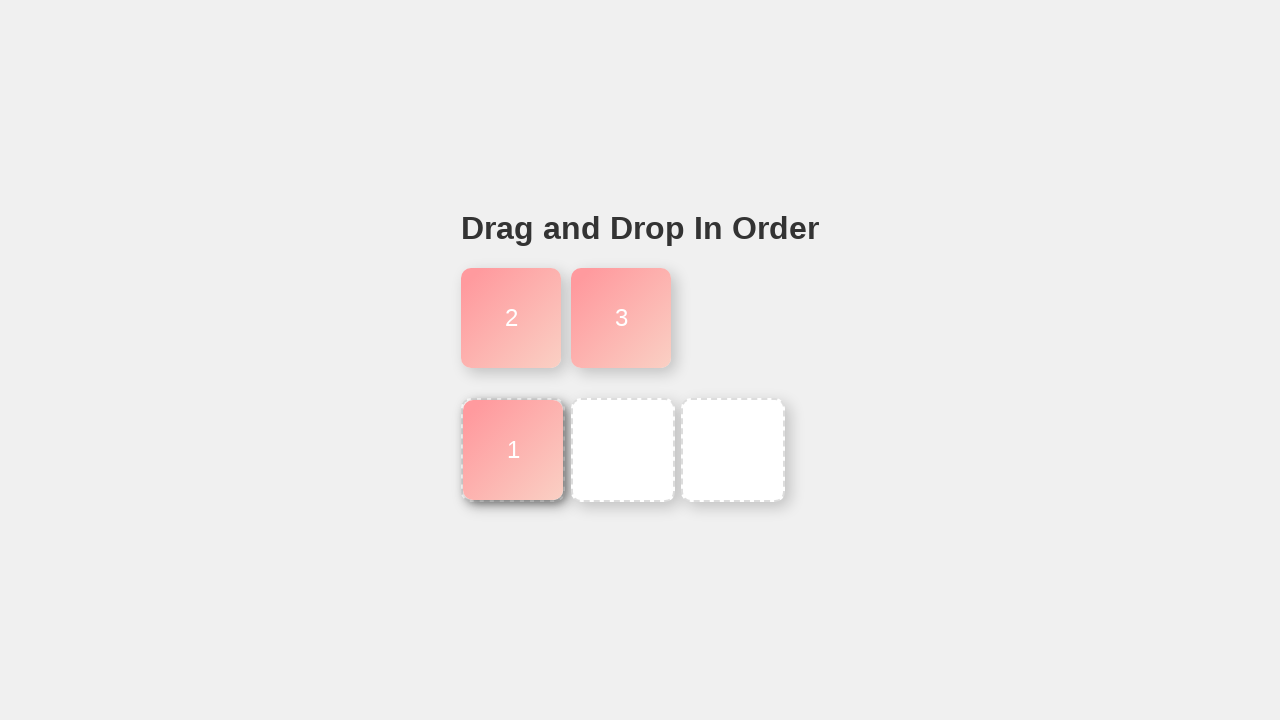

Dragged puzzle piece 2 to slot 2 at (623, 450)
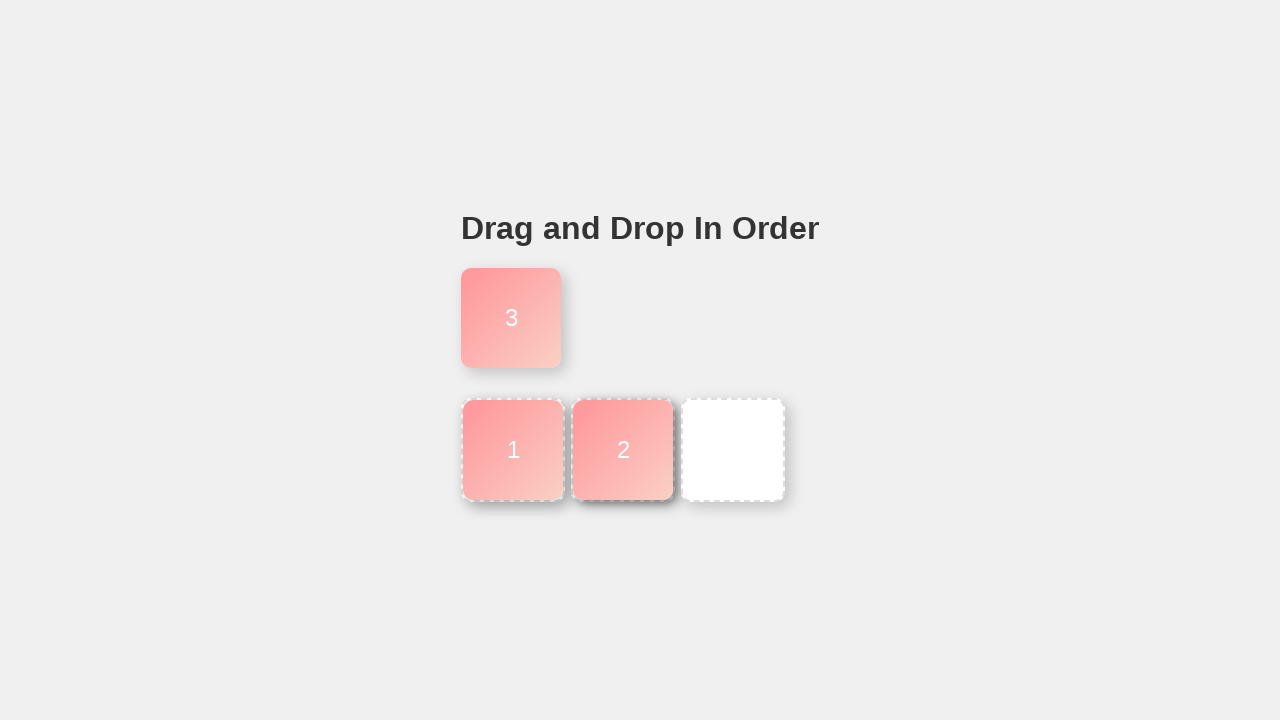

Dragged puzzle piece 3 to slot 3 at (733, 450)
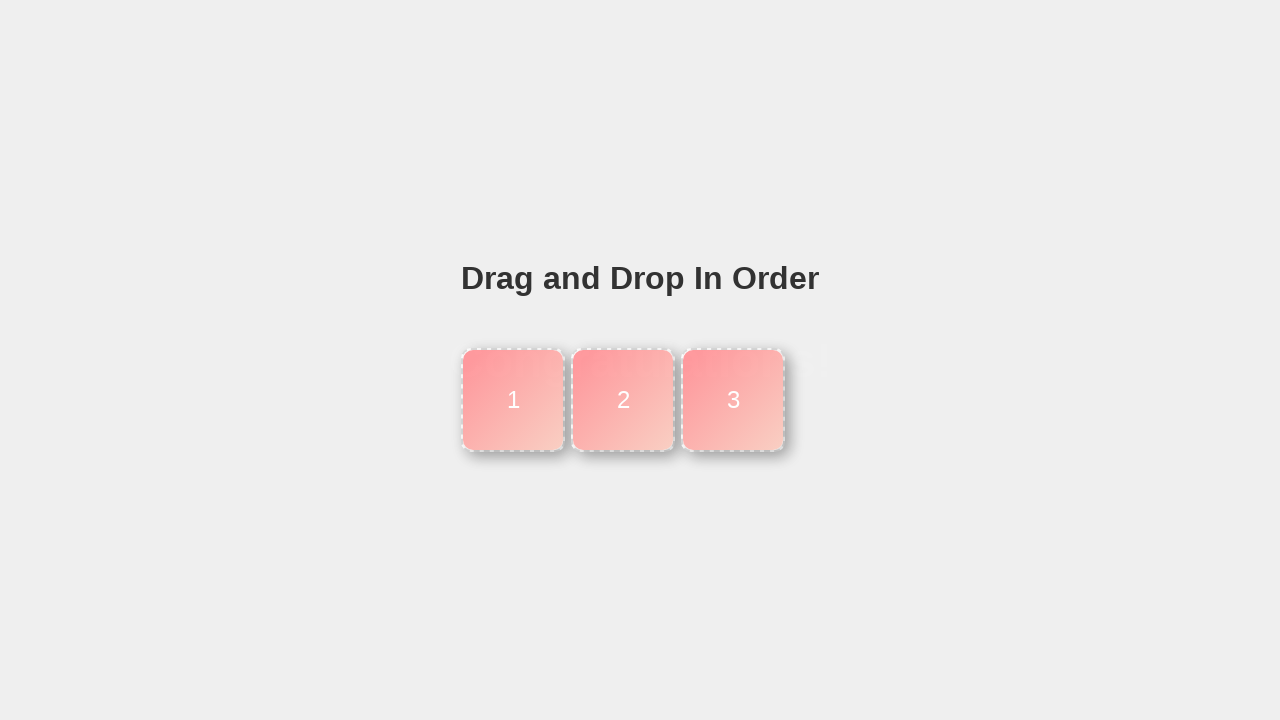

Success message appeared indicating all puzzle pieces placed correctly
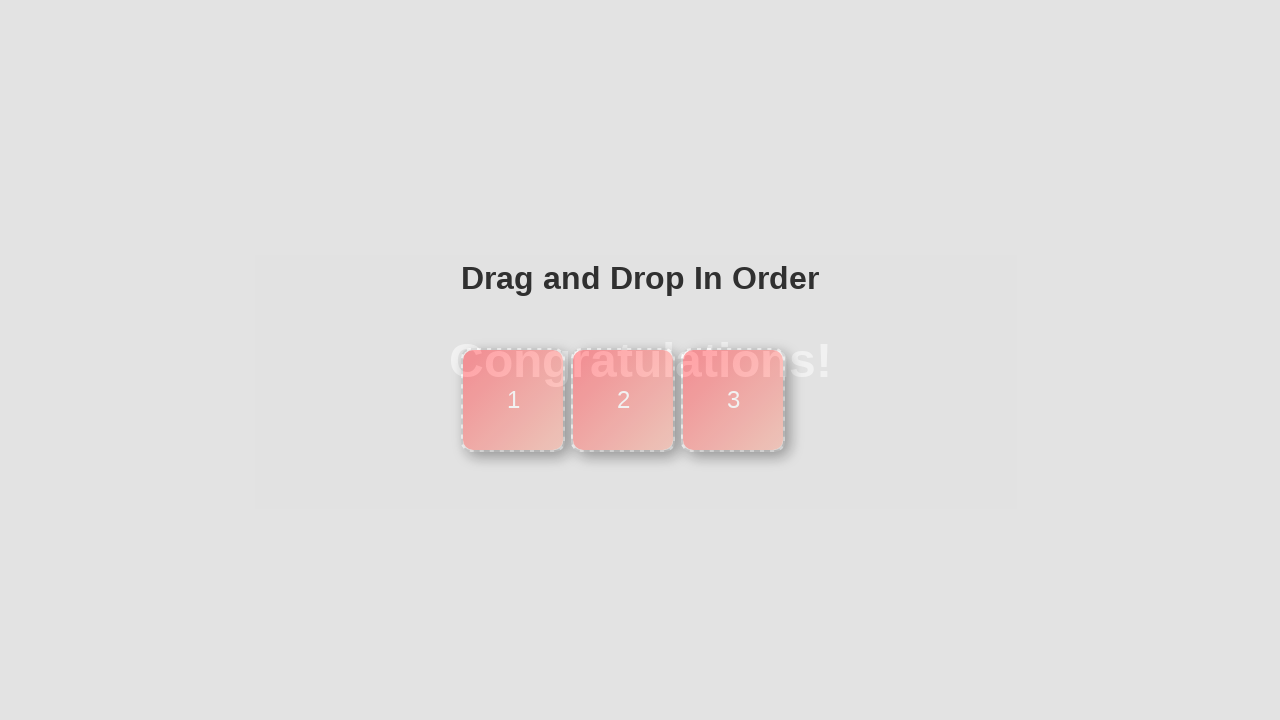

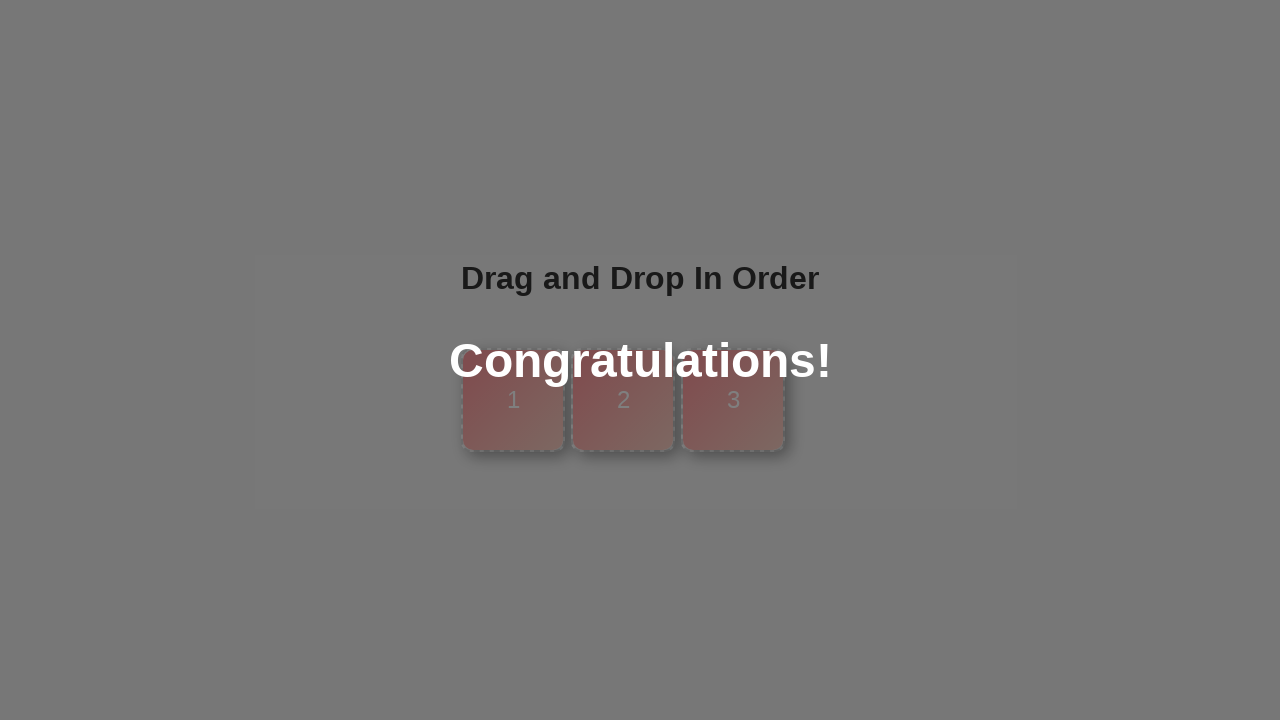